Tests clicking a button with dynamic class attributes multiple times and handling the resulting alert dialogs on the UI Test Automation Playground

Starting URL: http://uitestingplayground.com/classattr

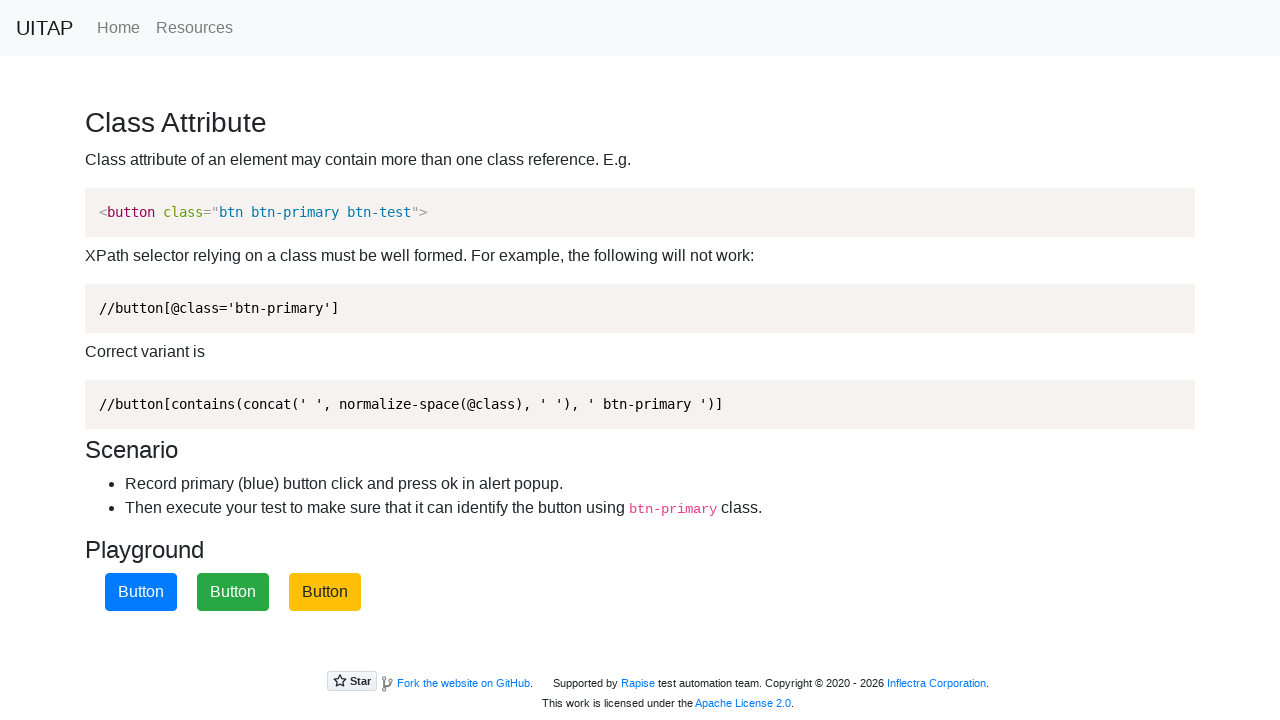

Clicked primary button (iteration 1/3) at (141, 592) on [class*="btn-primary"]
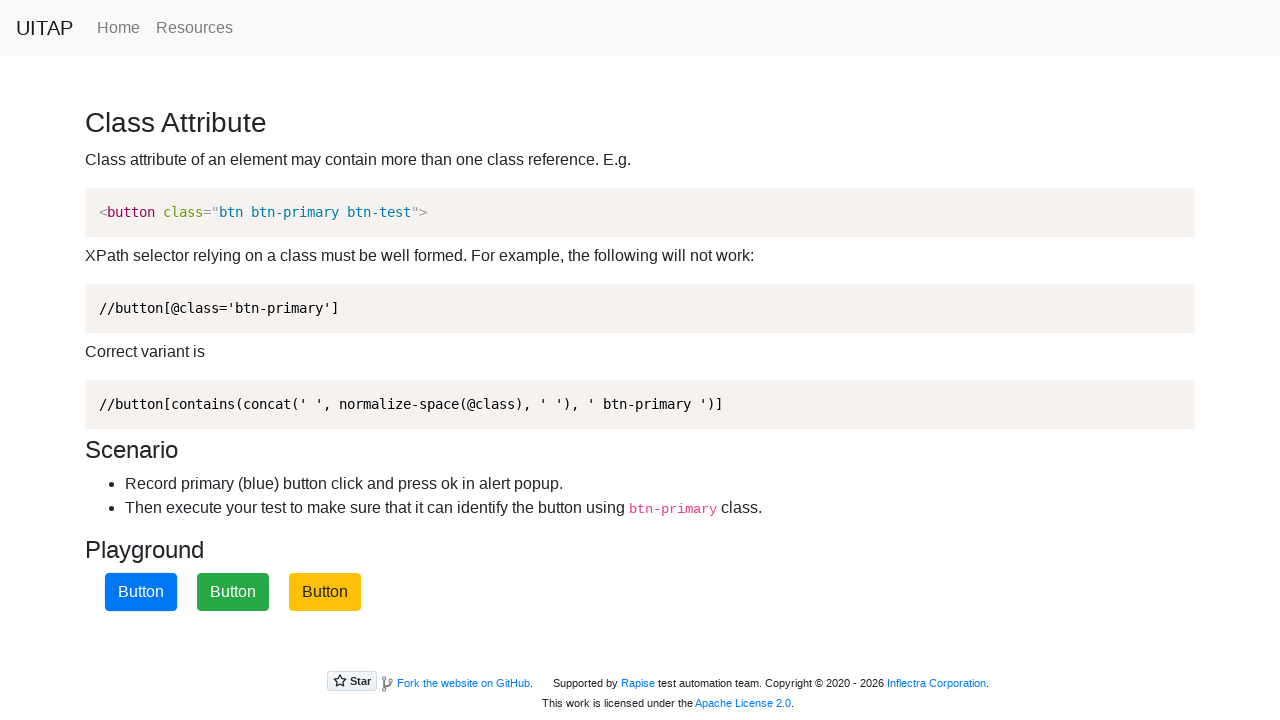

Set up alert dialog handler (iteration 1/3)
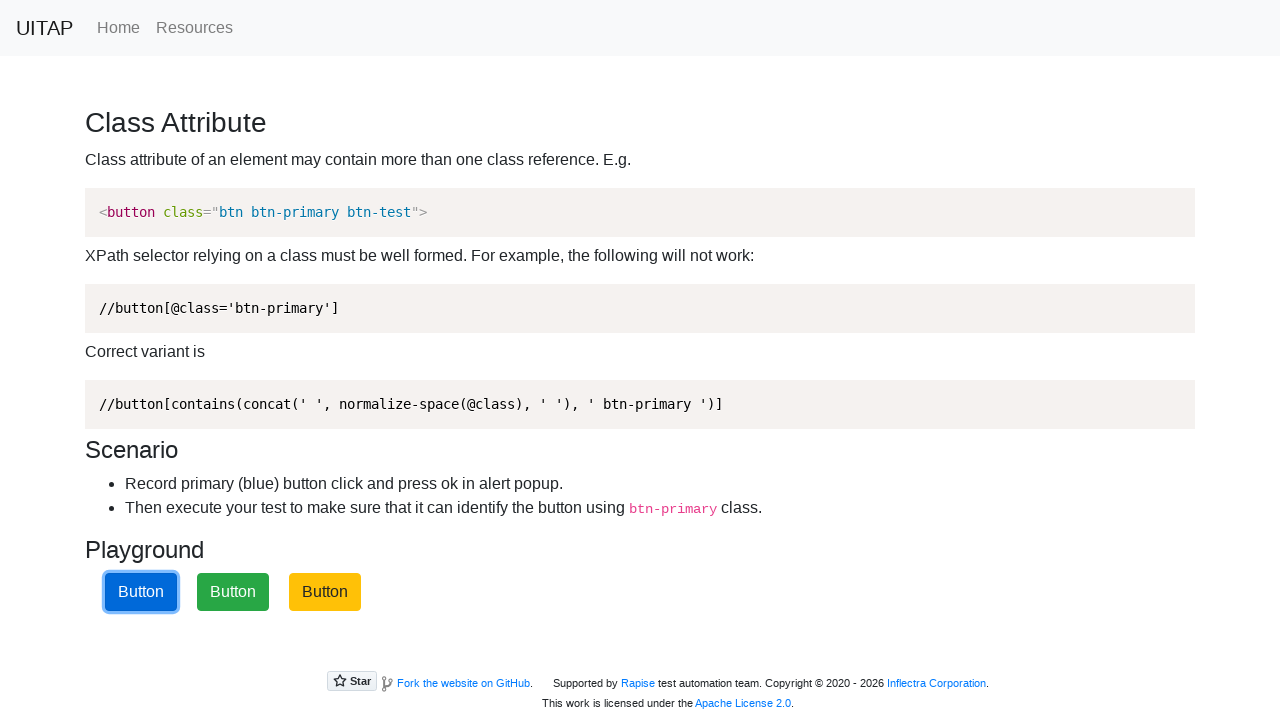

Clicked primary button (iteration 2/3) at (141, 592) on [class*="btn-primary"]
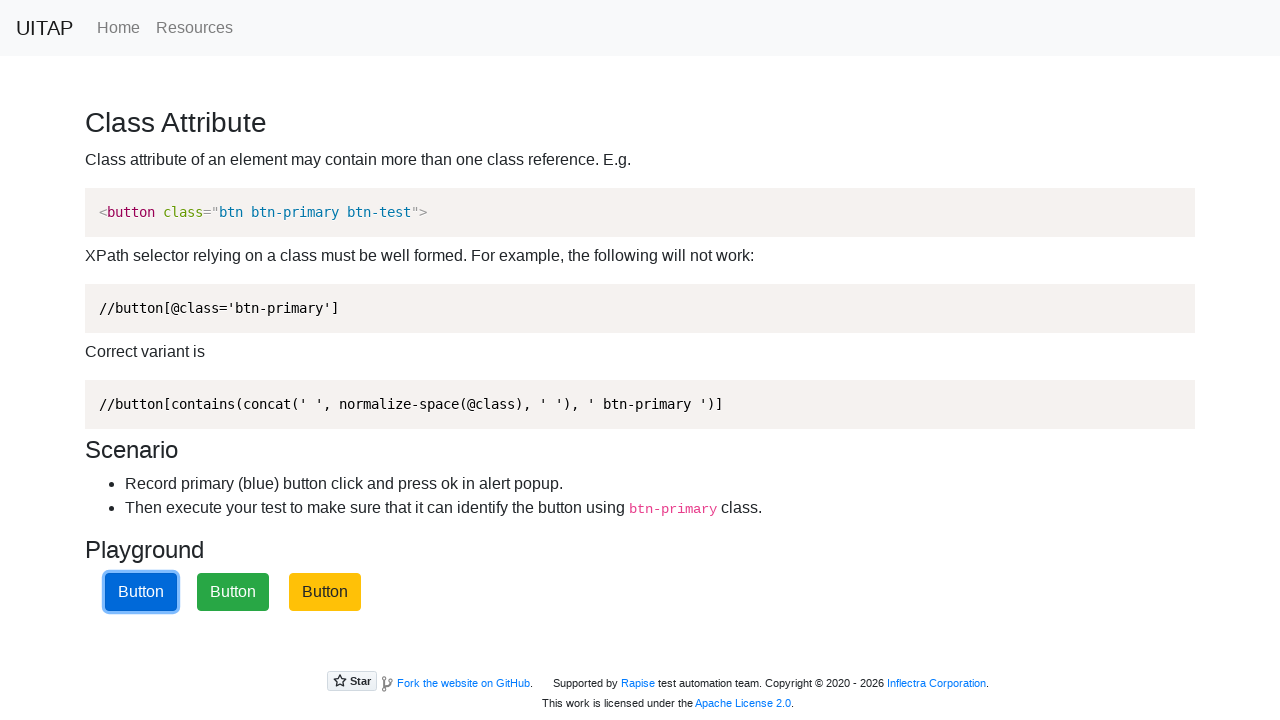

Set up alert dialog handler (iteration 2/3)
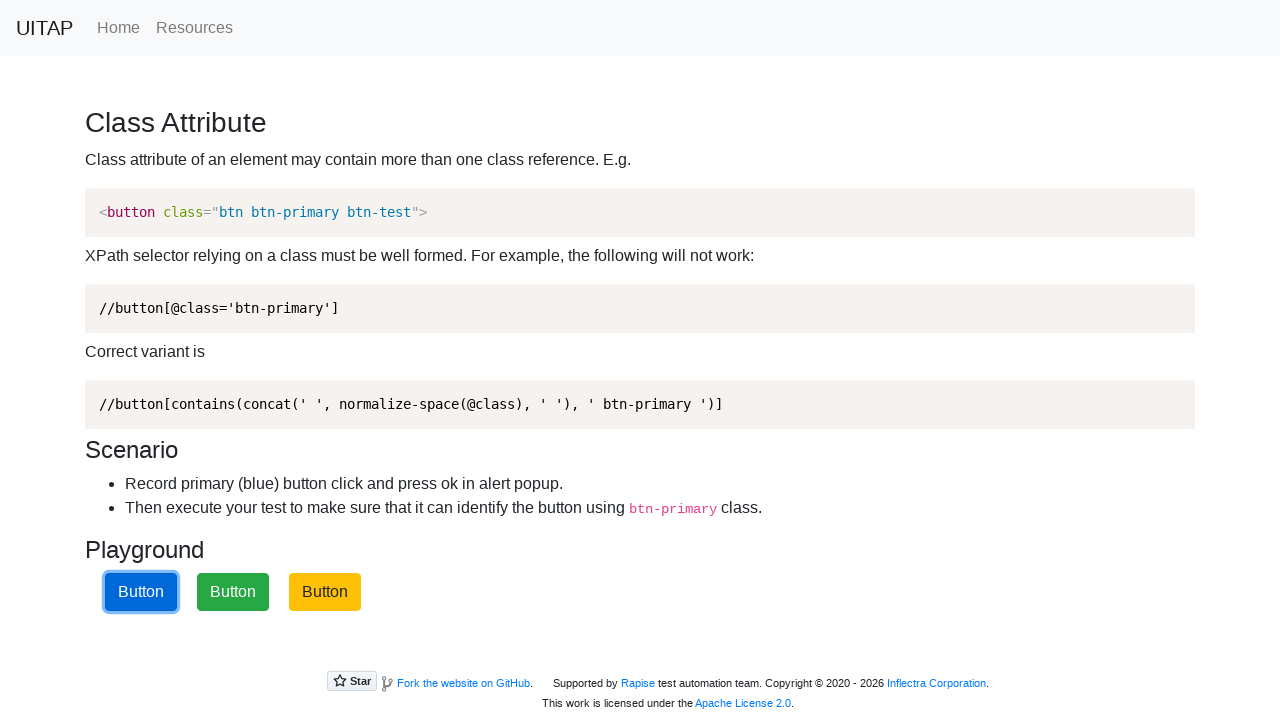

Clicked primary button (iteration 3/3) at (141, 592) on [class*="btn-primary"]
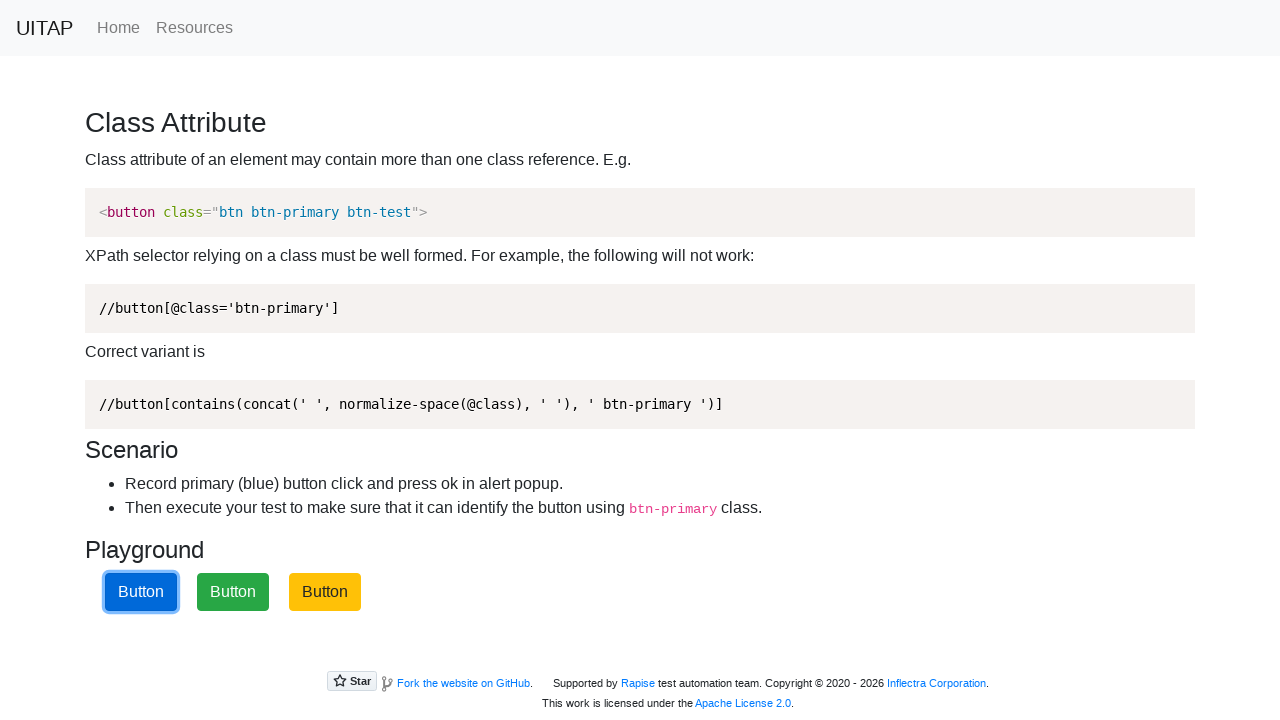

Set up alert dialog handler (iteration 3/3)
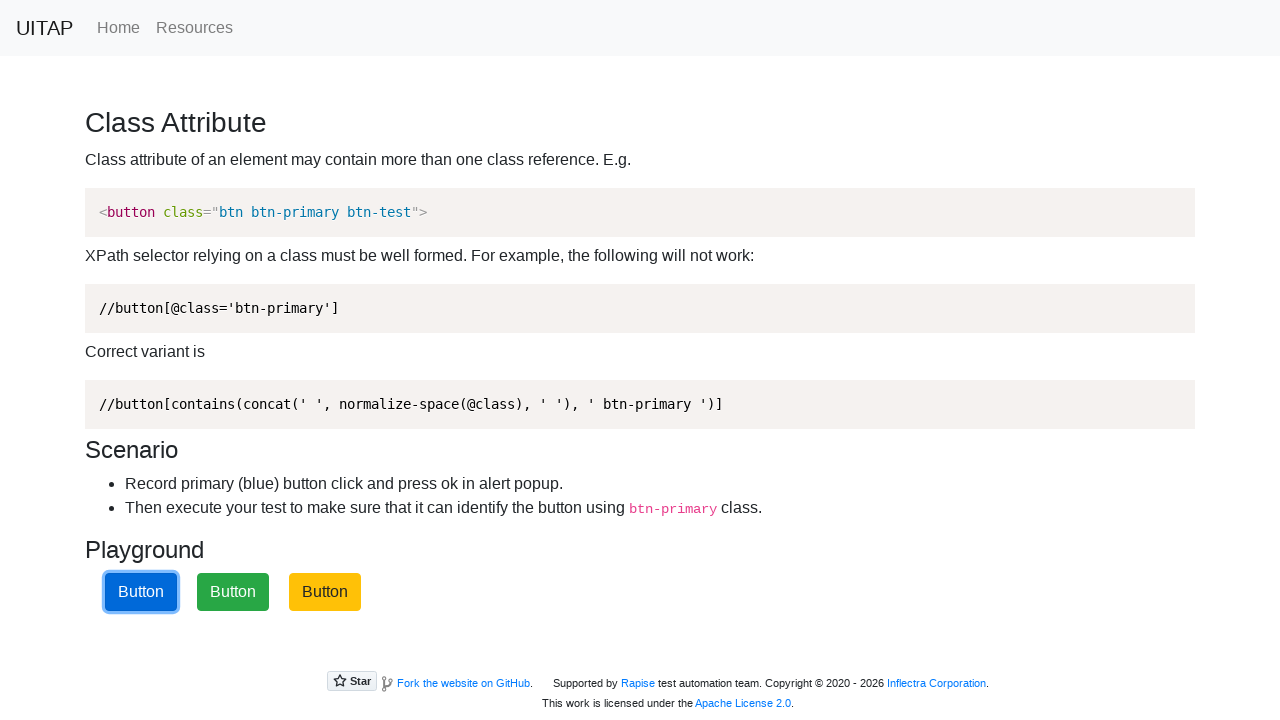

Clicked primary button with explicit dialog handling at (141, 592) on [class*="btn-primary"]
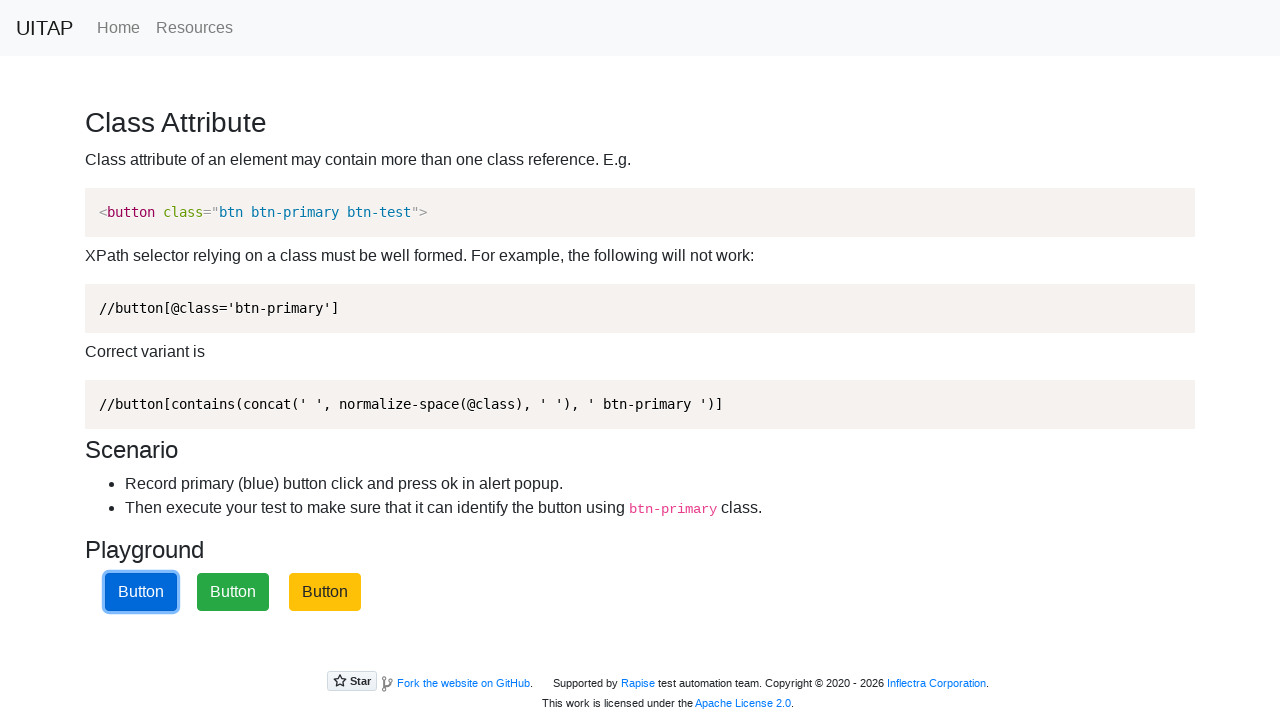

Waited 500ms for dialog processing
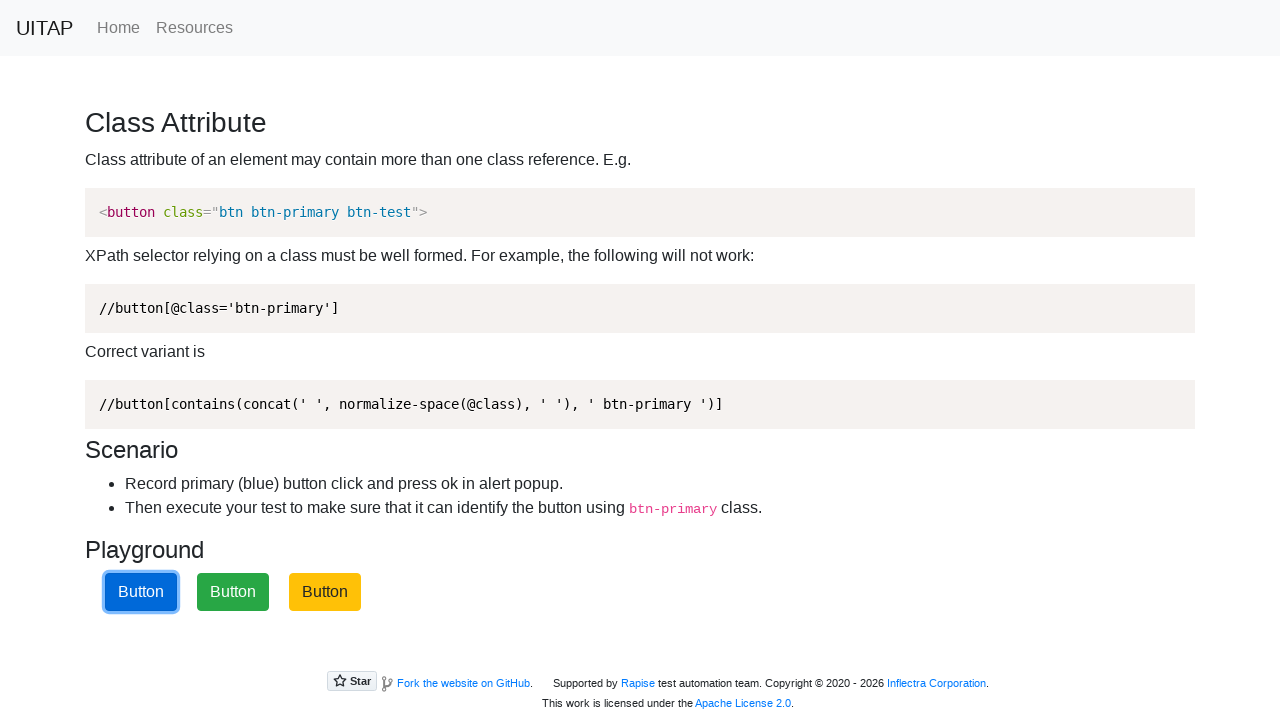

Clicked primary button in final loop (iteration 1/2) at (141, 592) on [class*="btn-primary"]
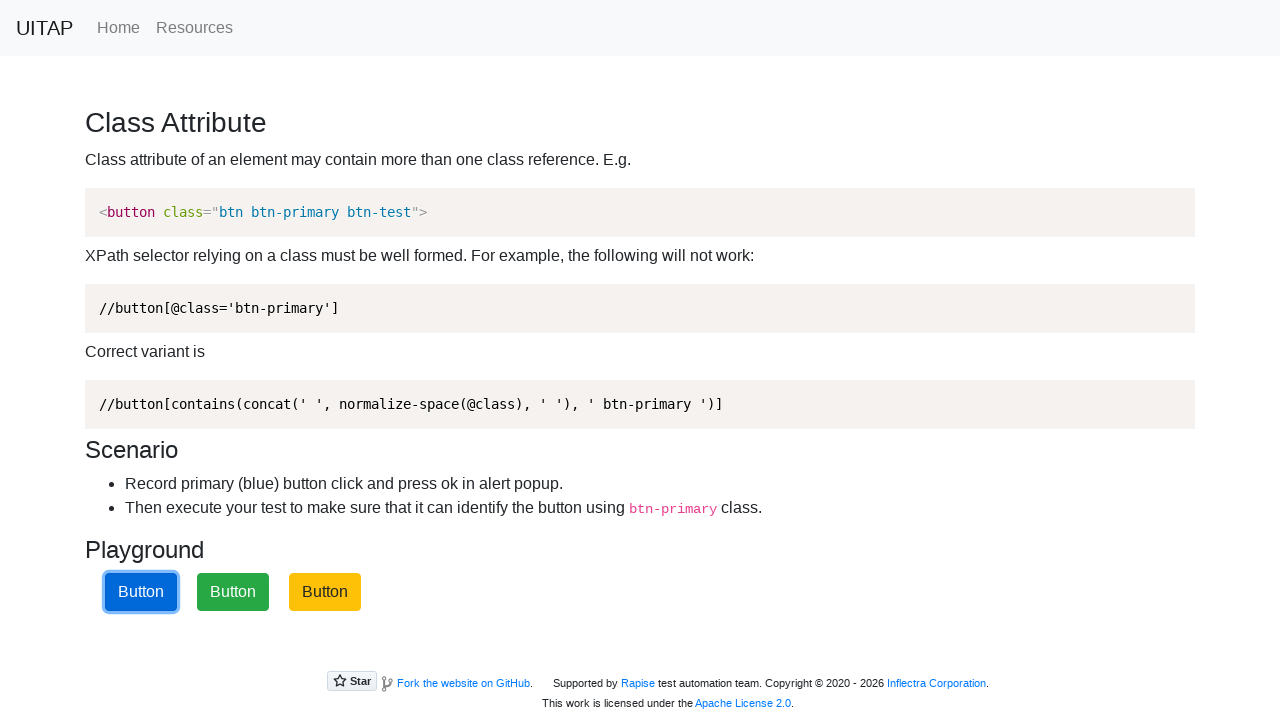

Waited 500ms for dialog processing (iteration 1/2)
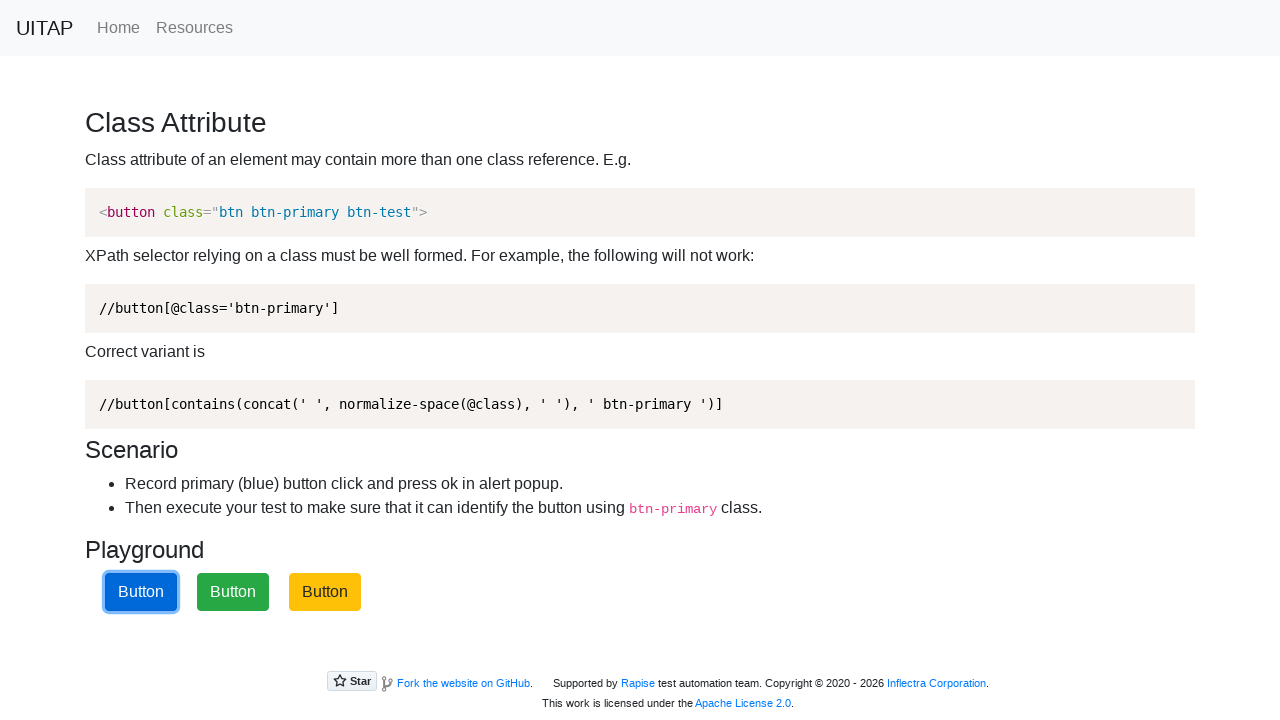

Clicked primary button in final loop (iteration 2/2) at (141, 592) on [class*="btn-primary"]
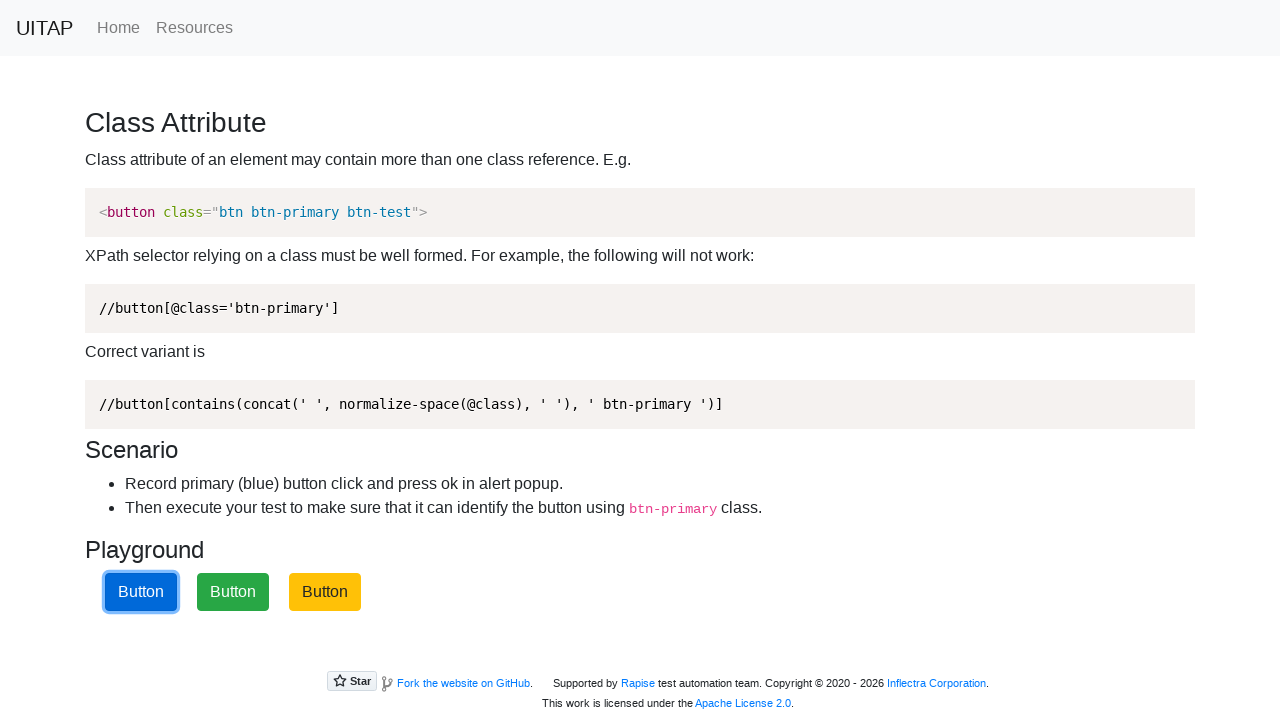

Waited 500ms for dialog processing (iteration 2/2)
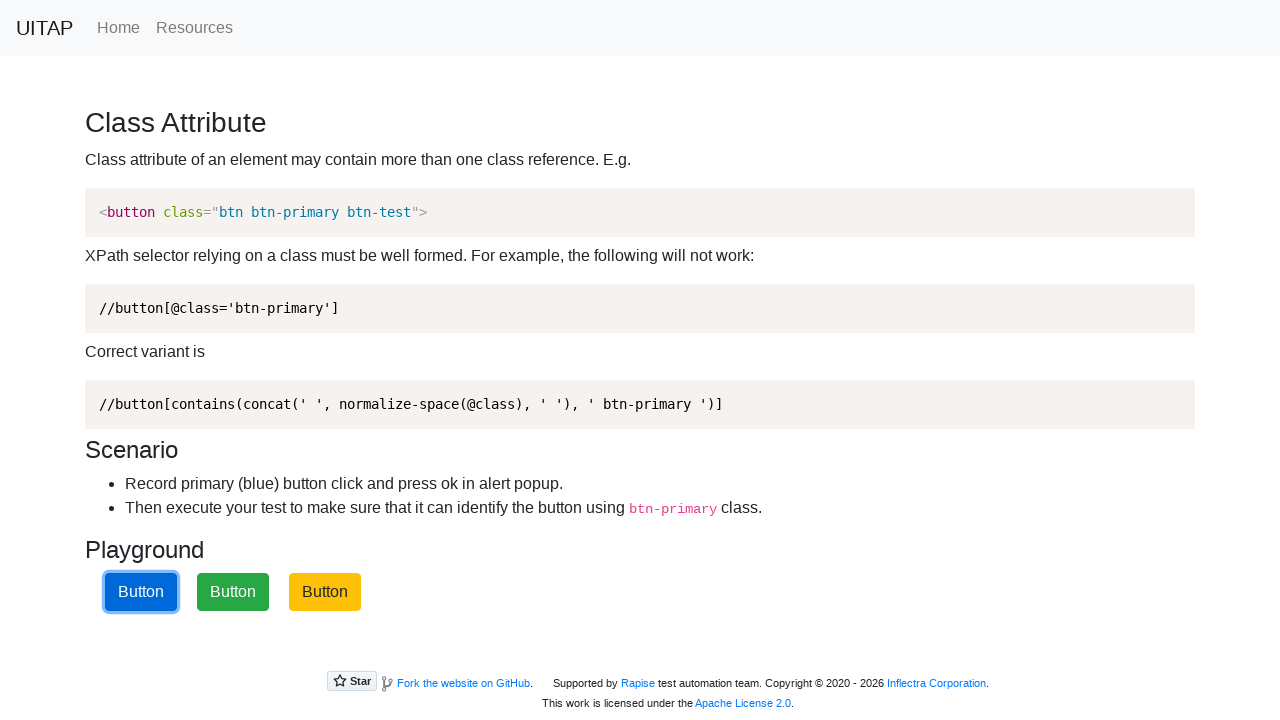

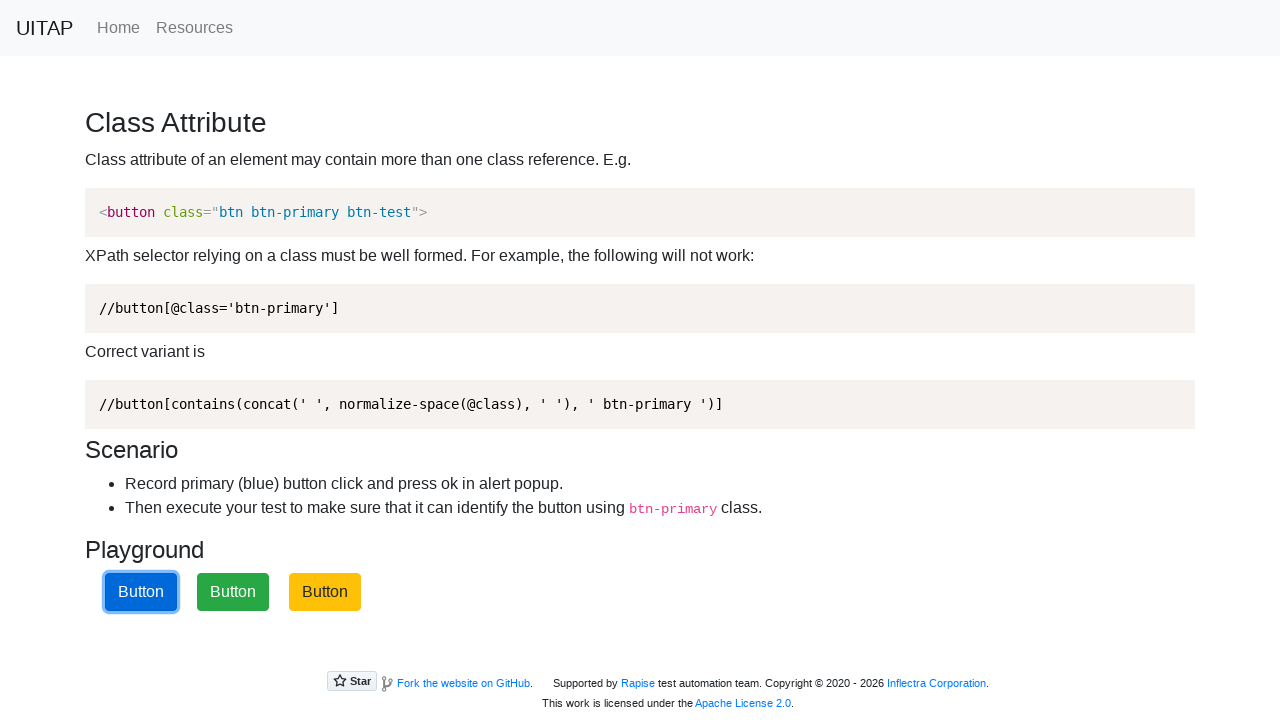